Tests right-click (context click) functionality by performing a context click on a designated button element and verifying the interaction works

Starting URL: https://demoqa.com/buttons

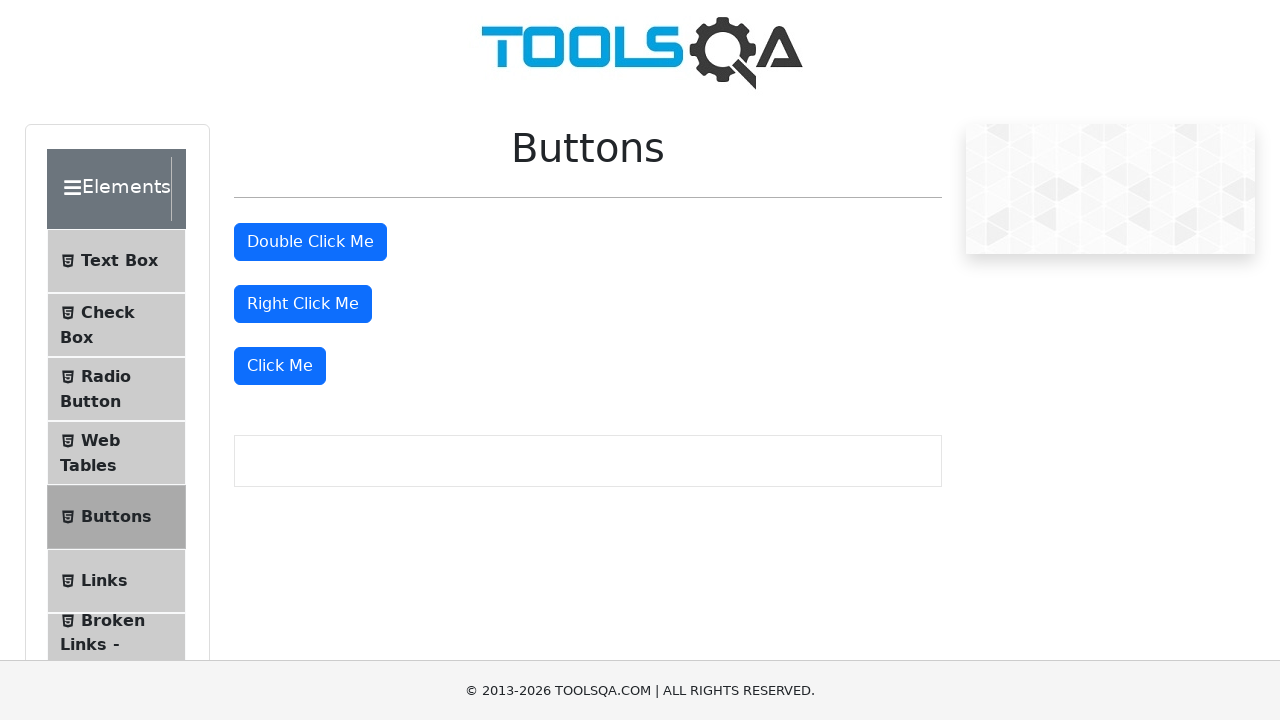

Waited for right-click button to be visible
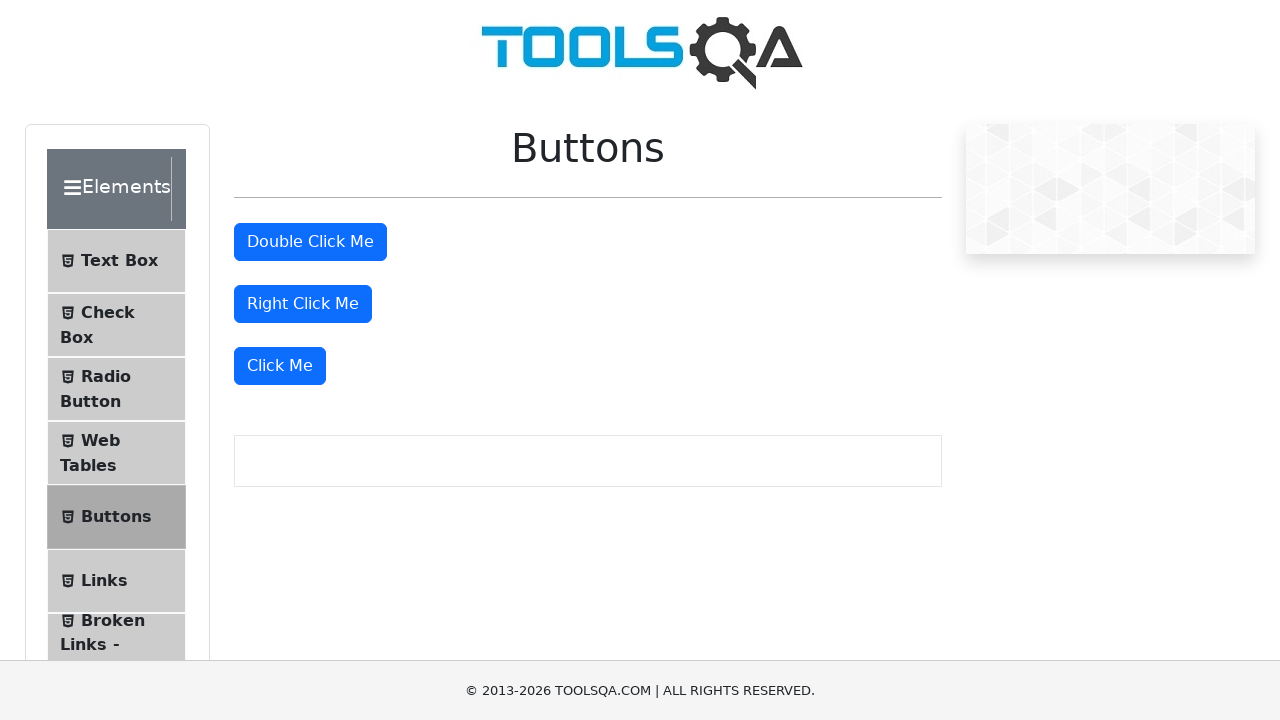

Performed right-click (context click) on the button at (303, 304) on #rightClickBtn
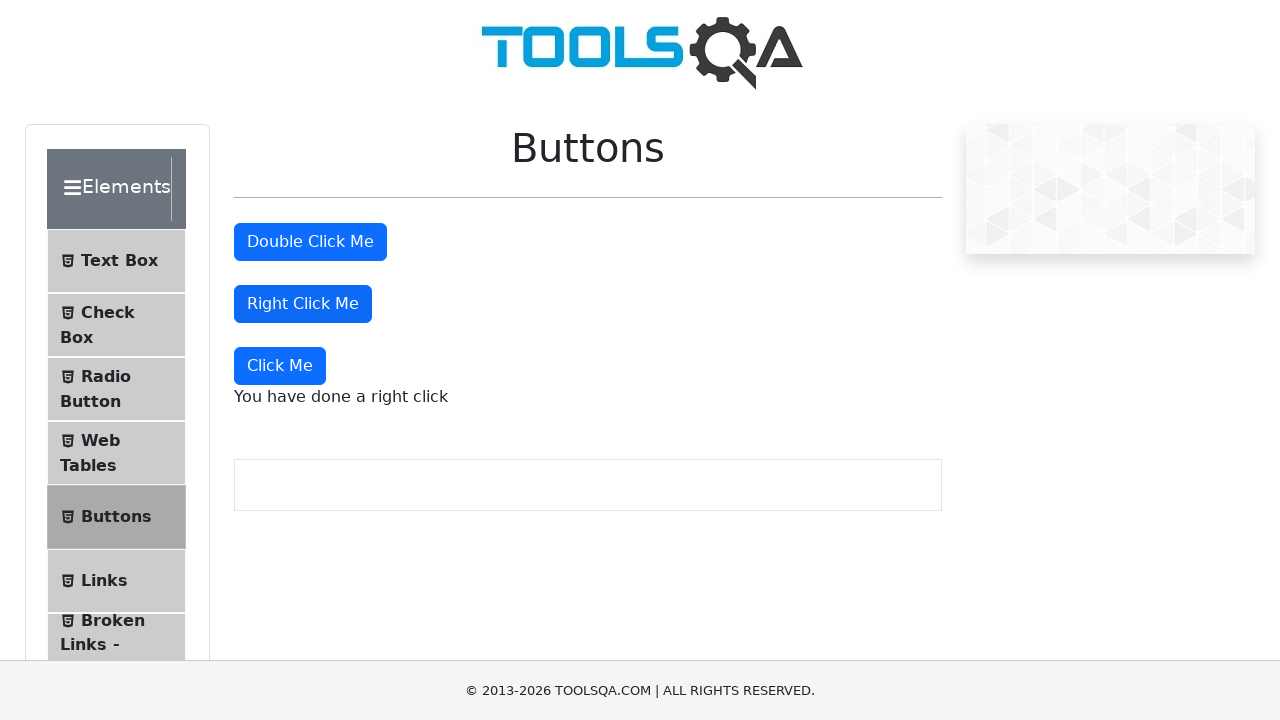

Waited for confirmation message to appear after right-click
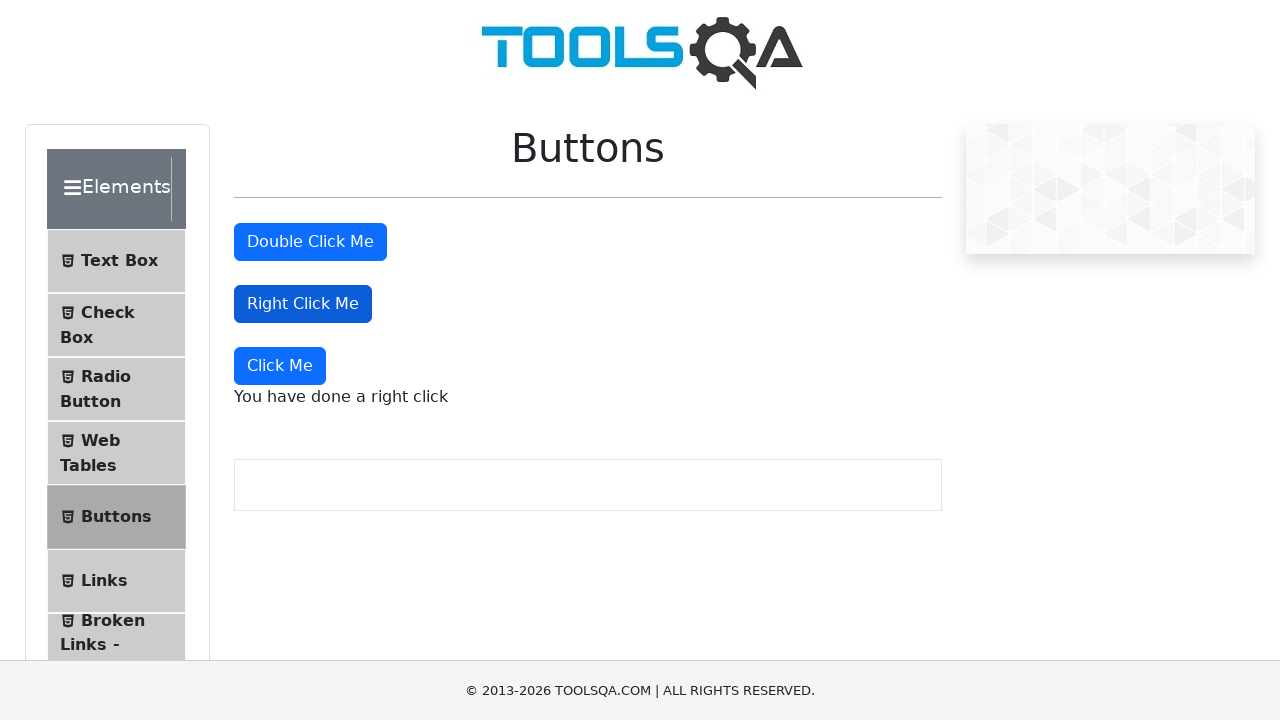

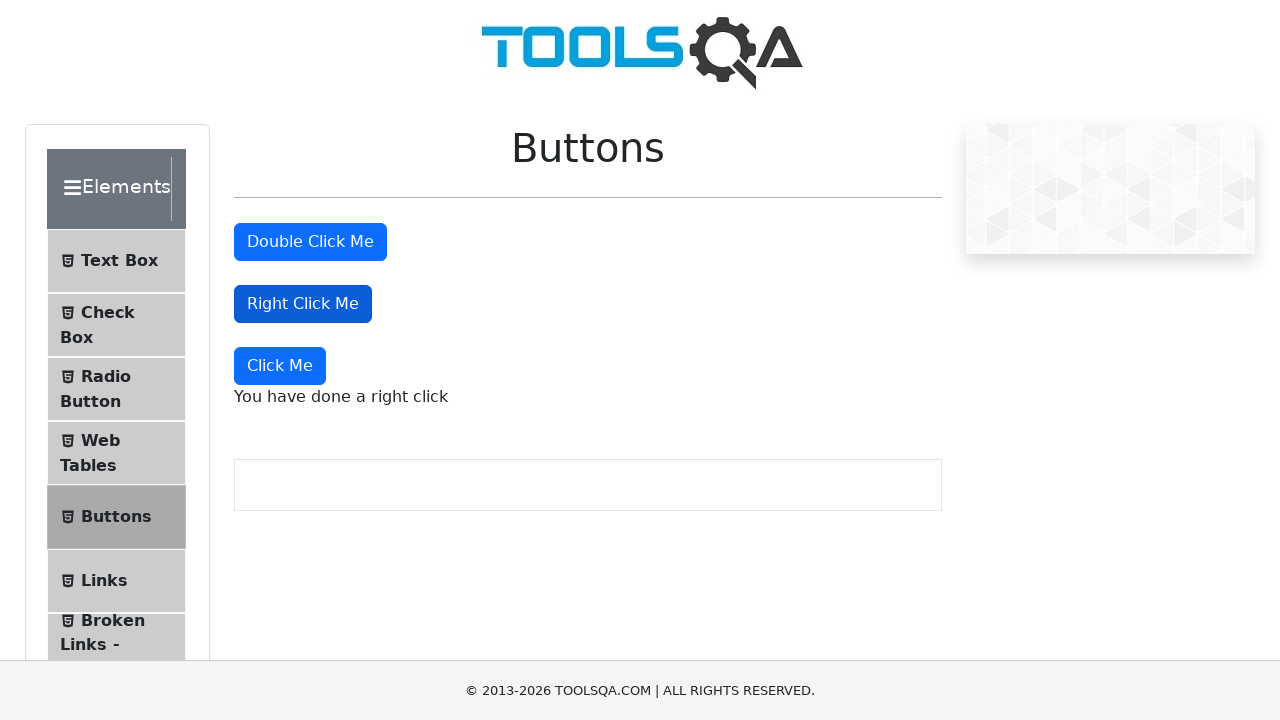